Tests the product category filter functionality on DemoBlaze e-commerce site by clicking on the "Laptops" category and verifying that laptop products are displayed.

Starting URL: https://www.demoblaze.com/

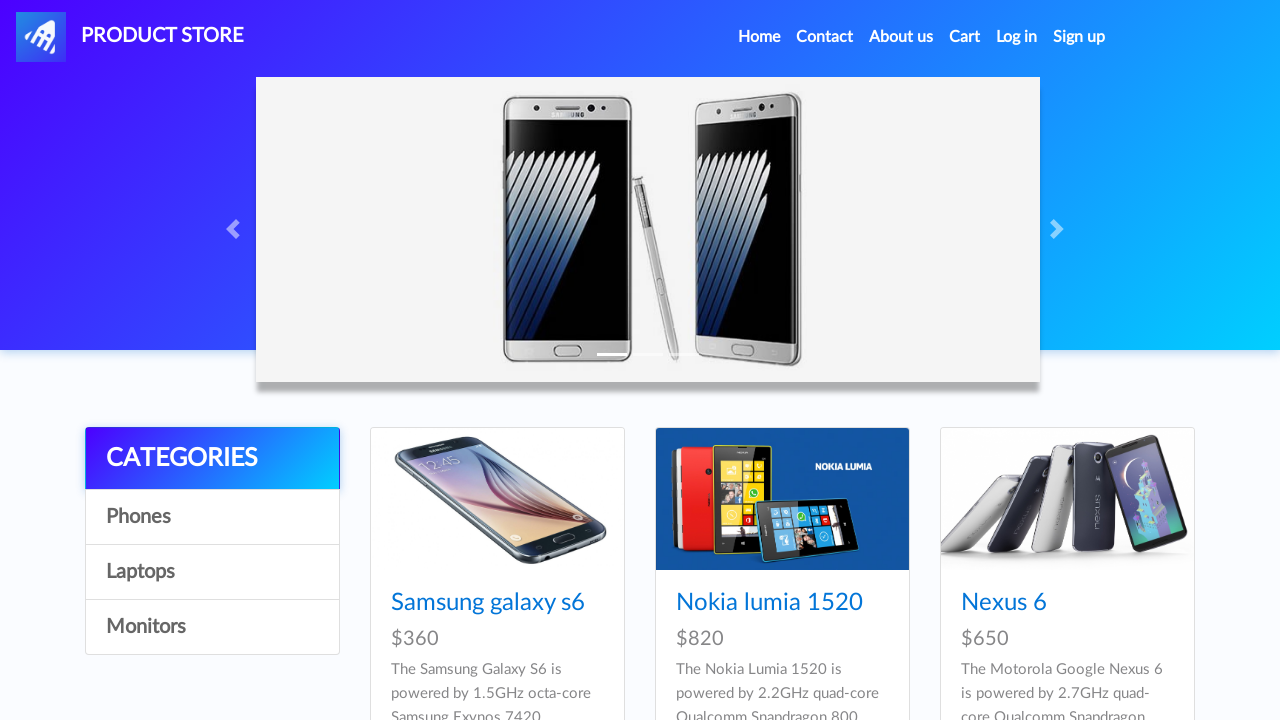

Clicked on the 'Laptops' category filter at (212, 572) on a[onclick="byCat('notebook')"]
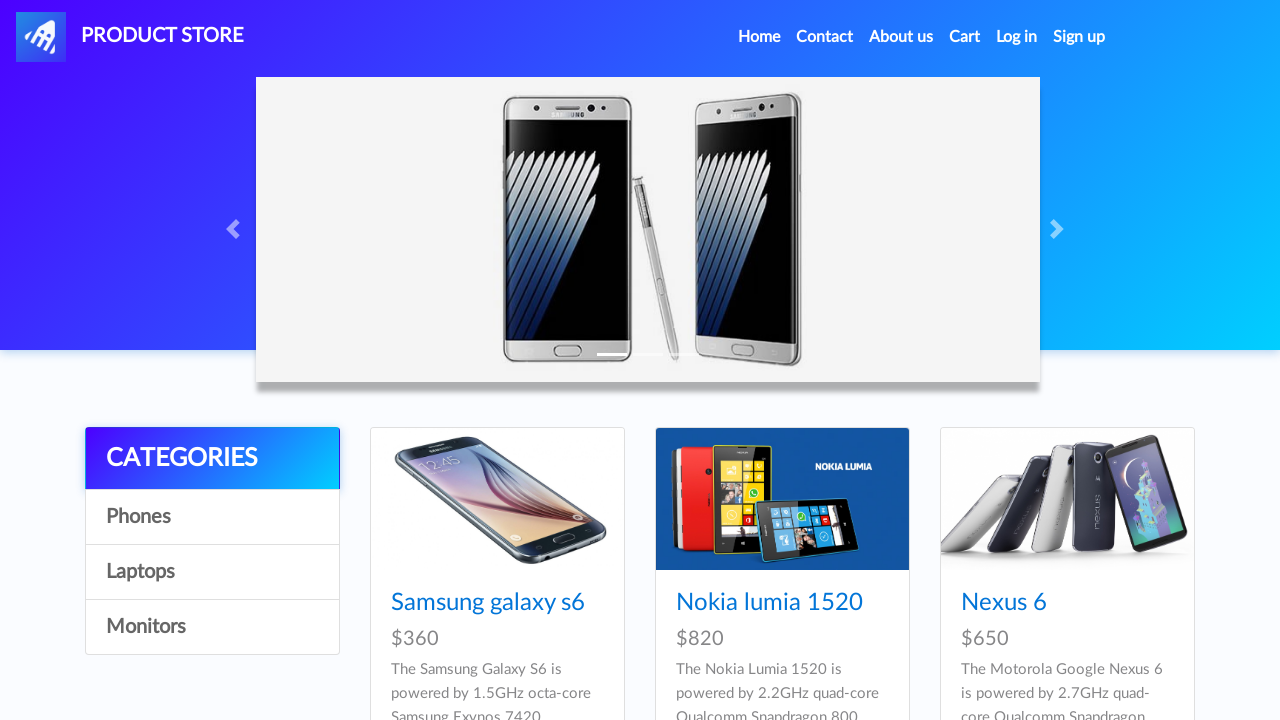

Waited for laptop products to load and become visible after filtering
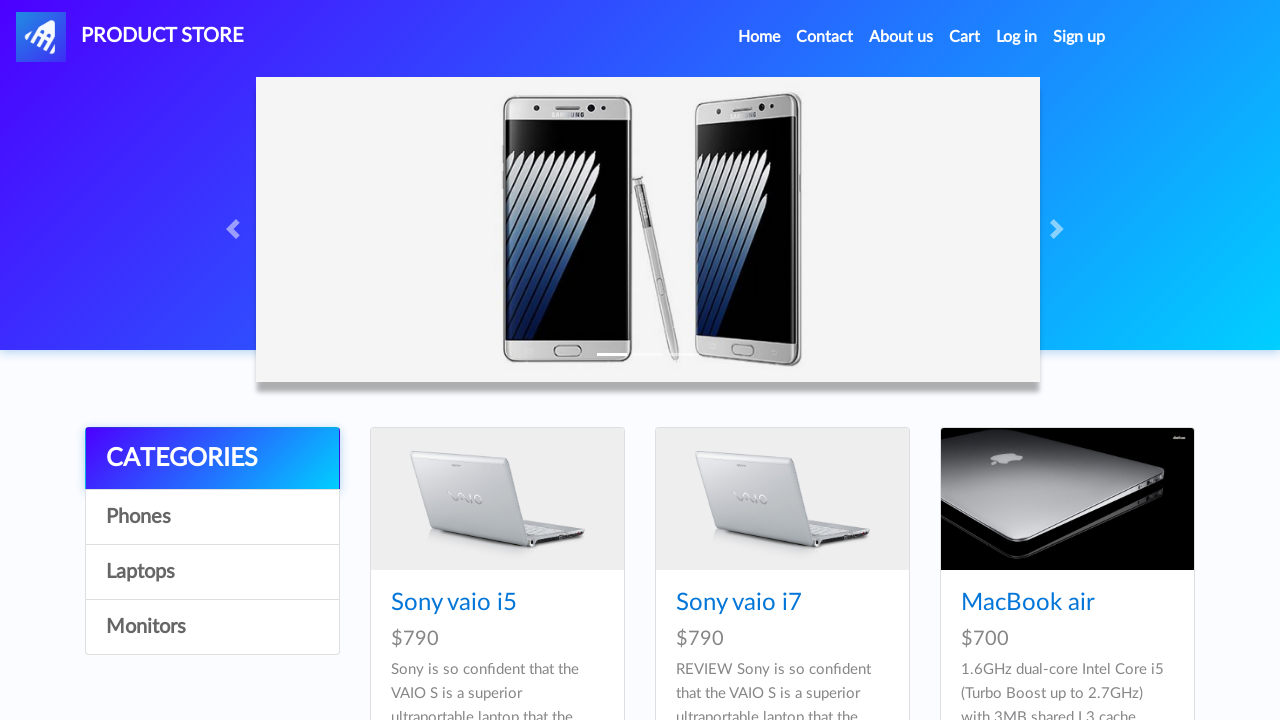

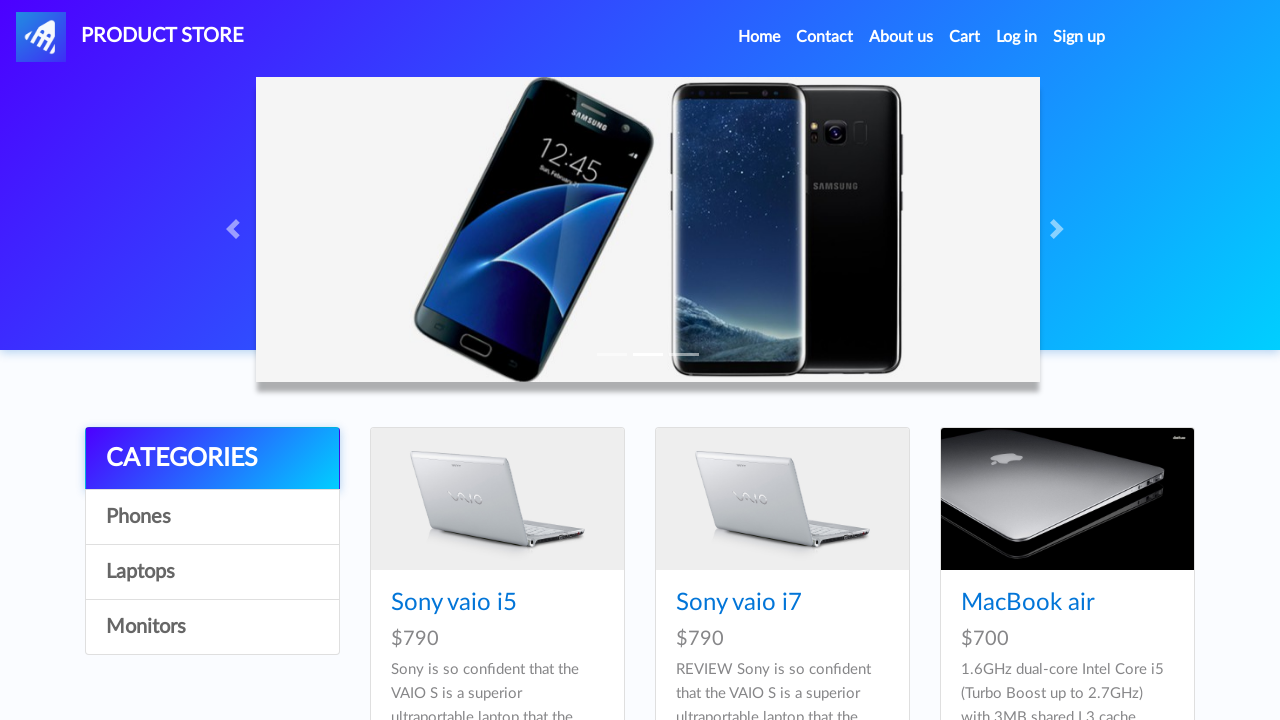